Navigates to the Broken Links - Images page and waits for images to load to check their status.

Starting URL: https://demoqa.com/text-box

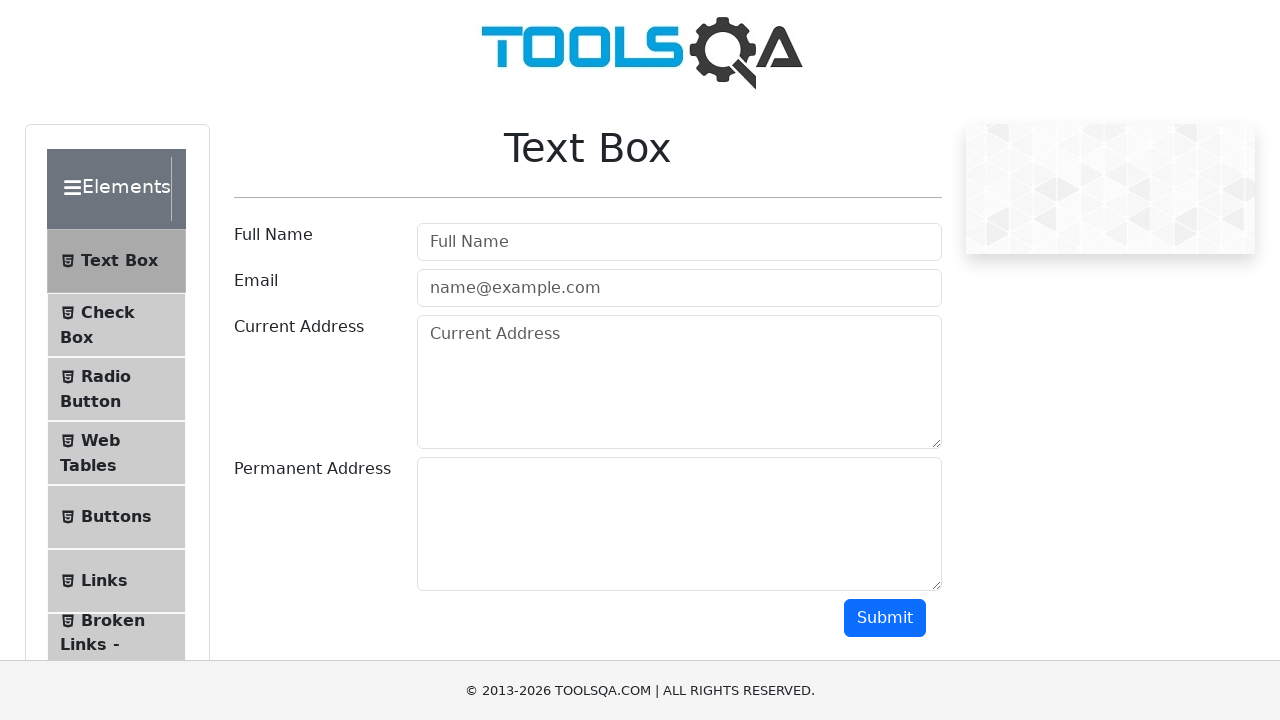

Waited for h1 element to load on Text Box page
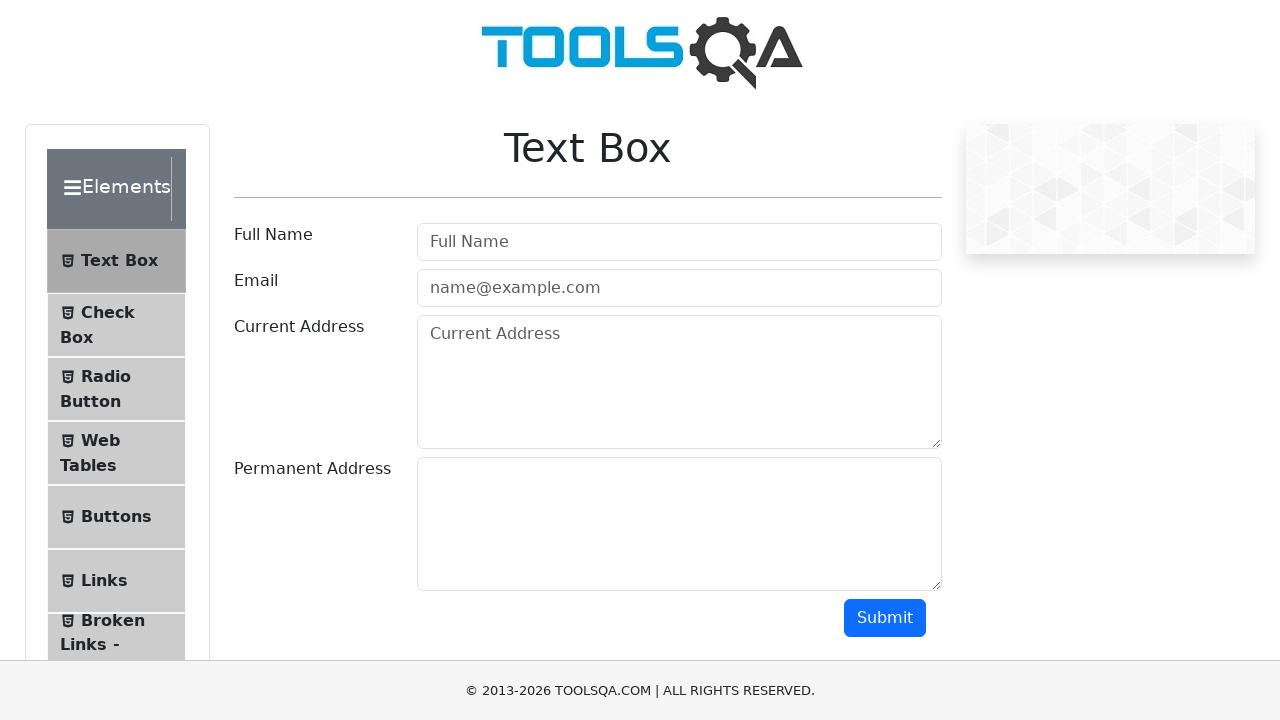

Verified 'Text Box' heading is present
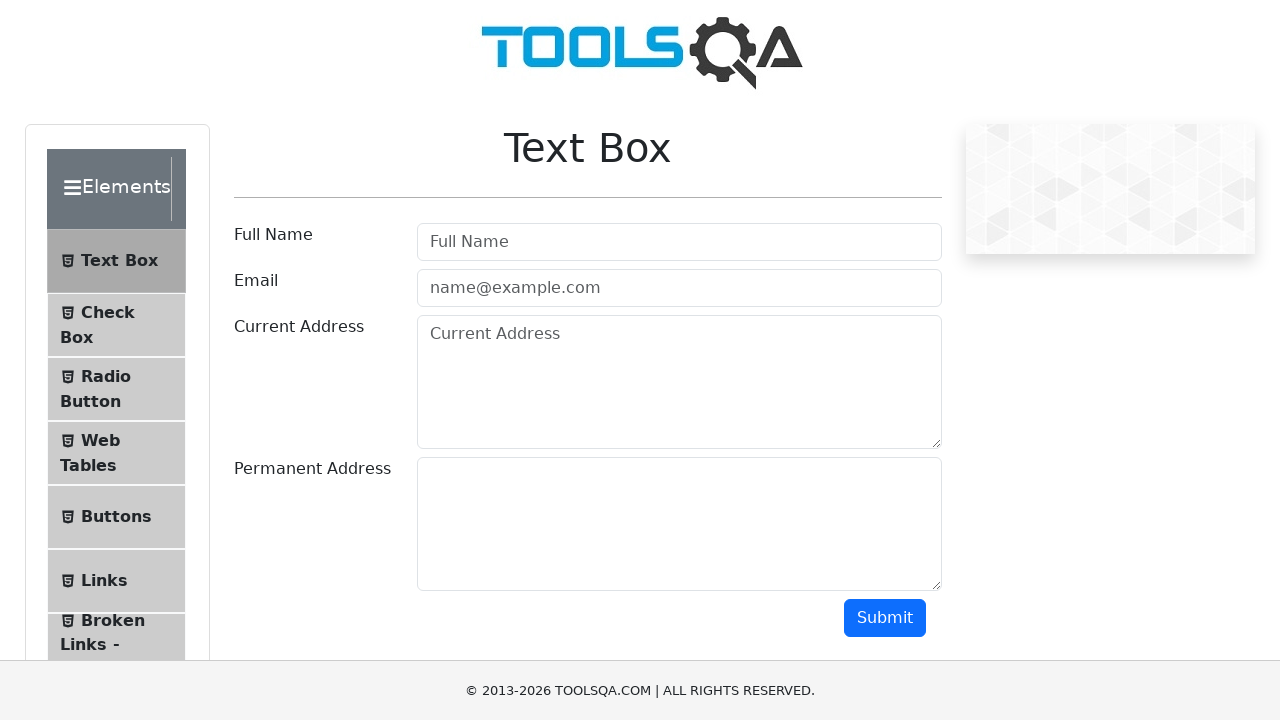

Clicked on 'Broken Links - Images' navigation link at (113, 620) on internal:text="Broken Links - Images"i
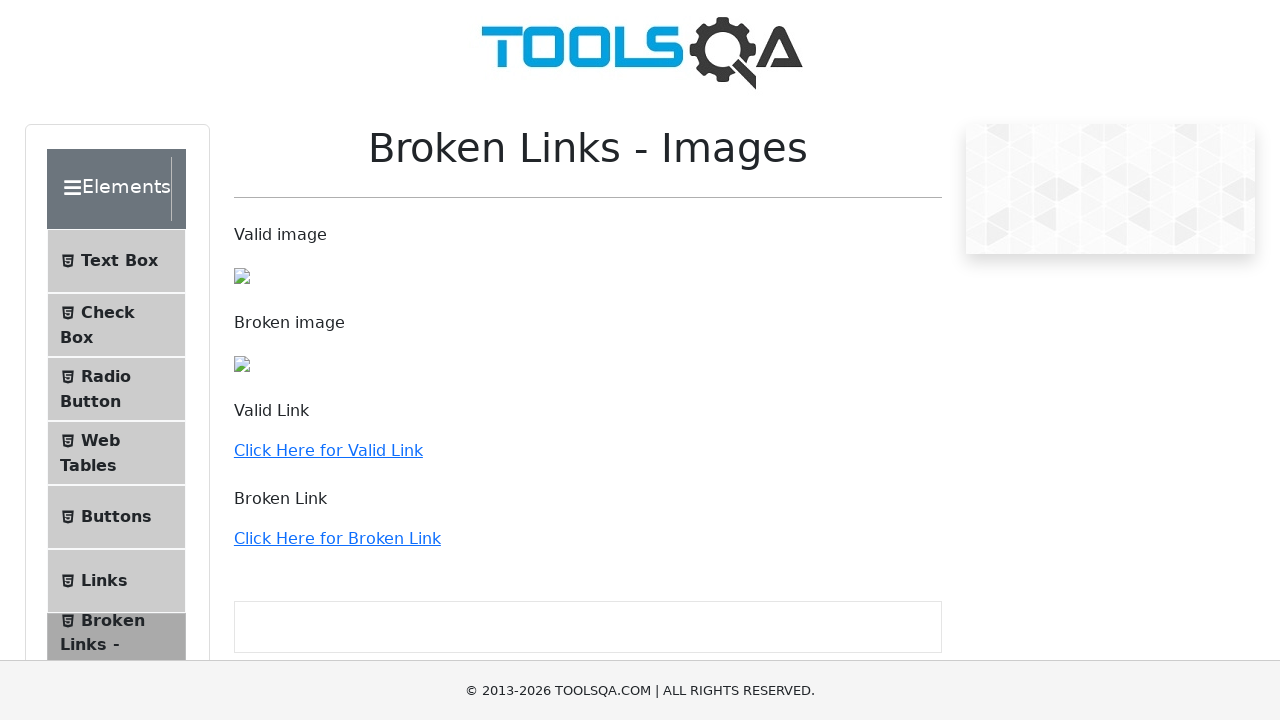

Waited for h1 element to load on Broken Links - Images page
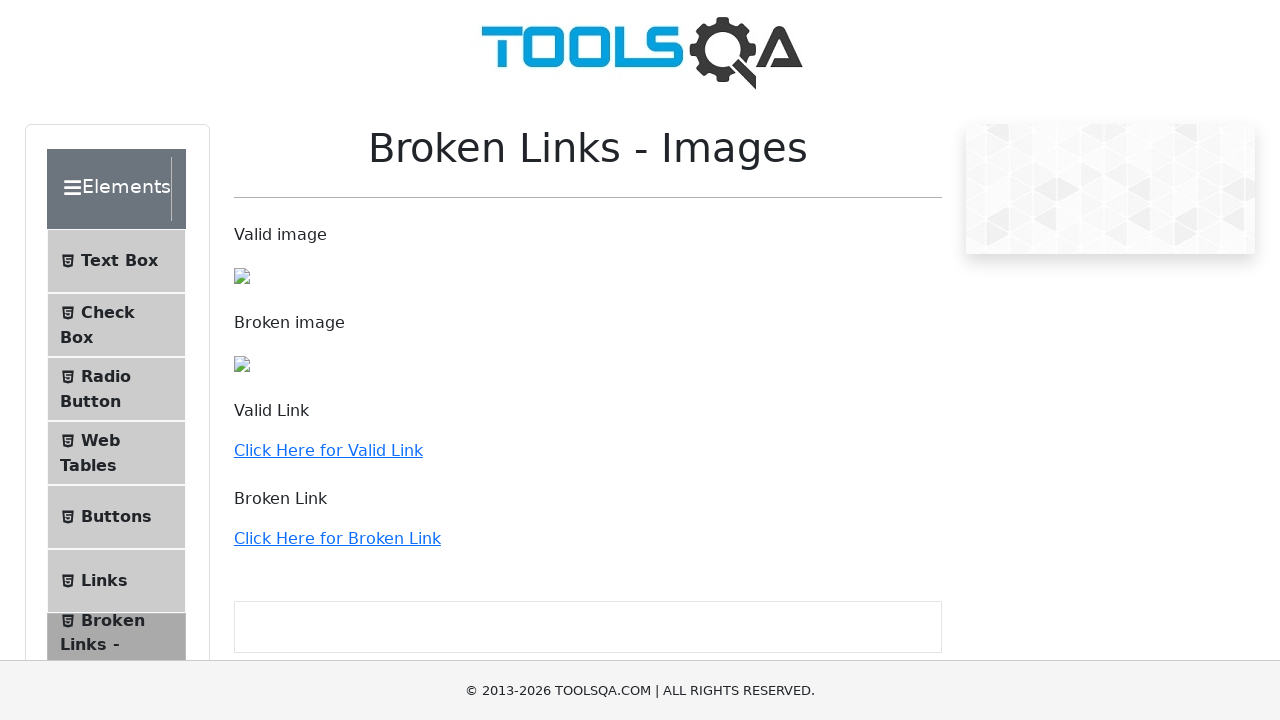

Verified 'Broken Links - Images' heading is present
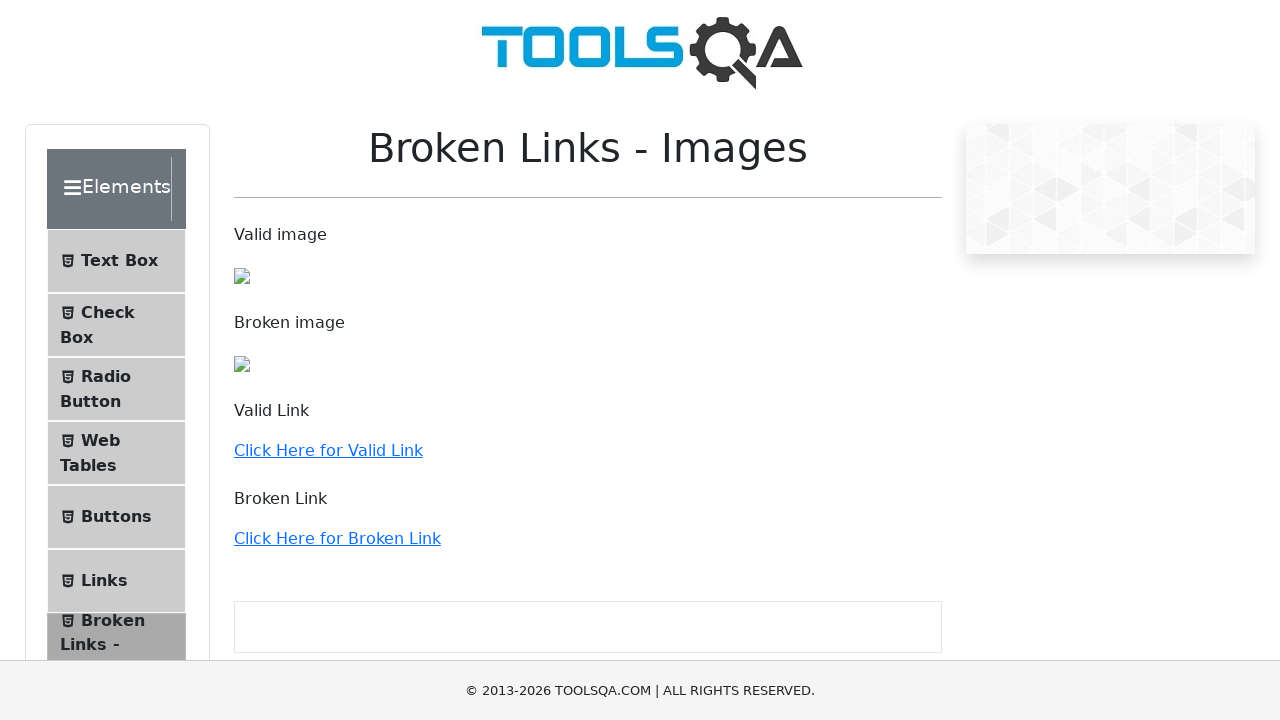

Waited for images to load on the page
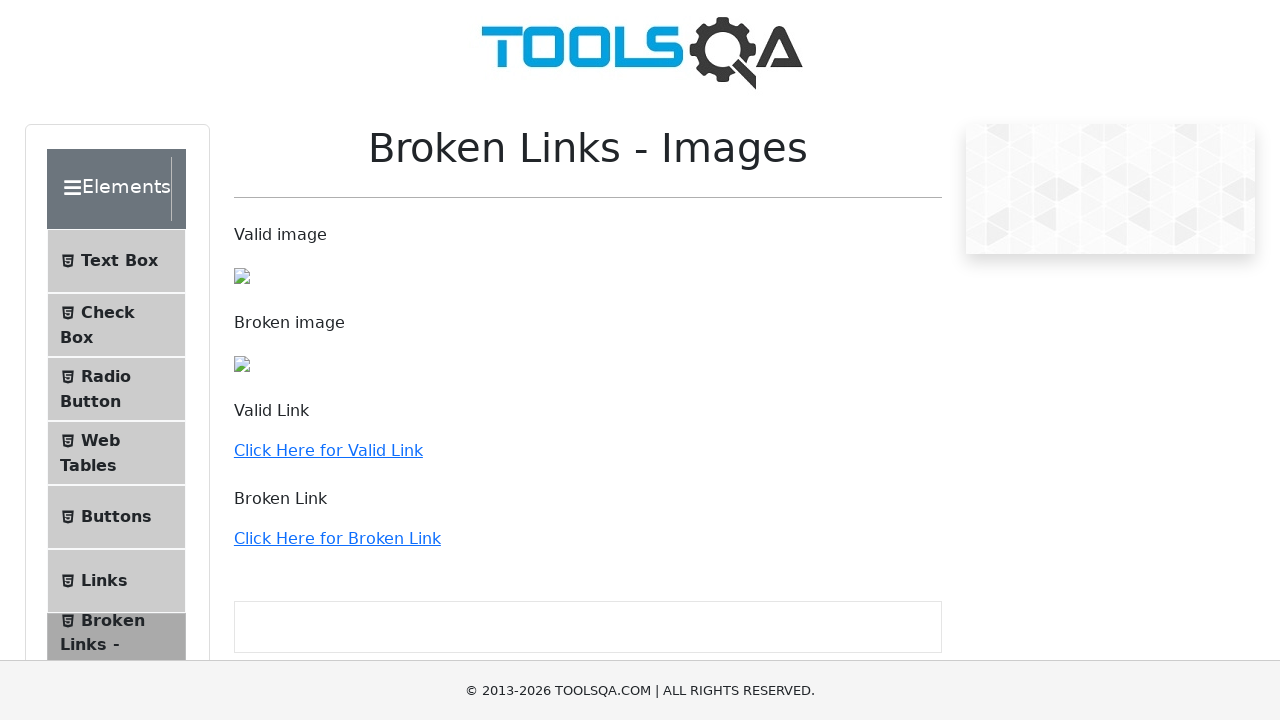

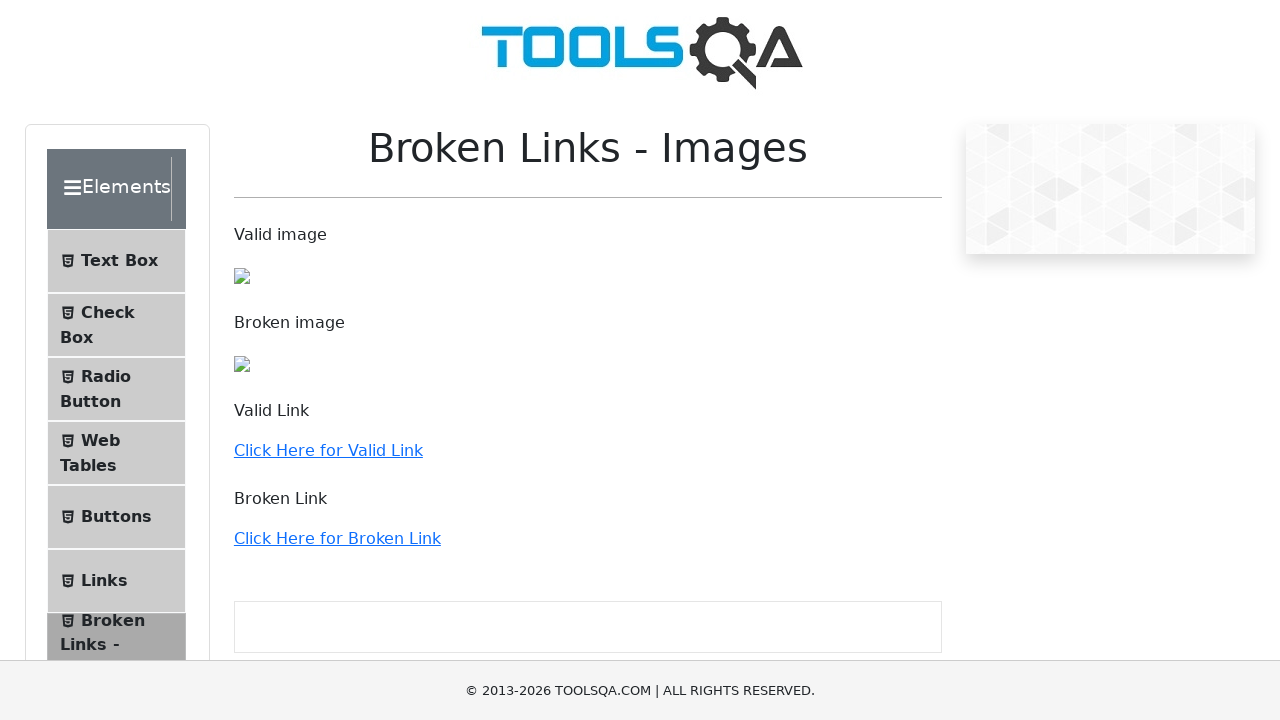